Tests page scrolling functionality by using JavaScript to scroll the page down by 500 pixels on a Selenium test page with nested scrolling frames.

Starting URL: http://selenium.dev/selenium/web/scrolling_tests/frame_with_nested_scrolling_frame_out_of_view.html

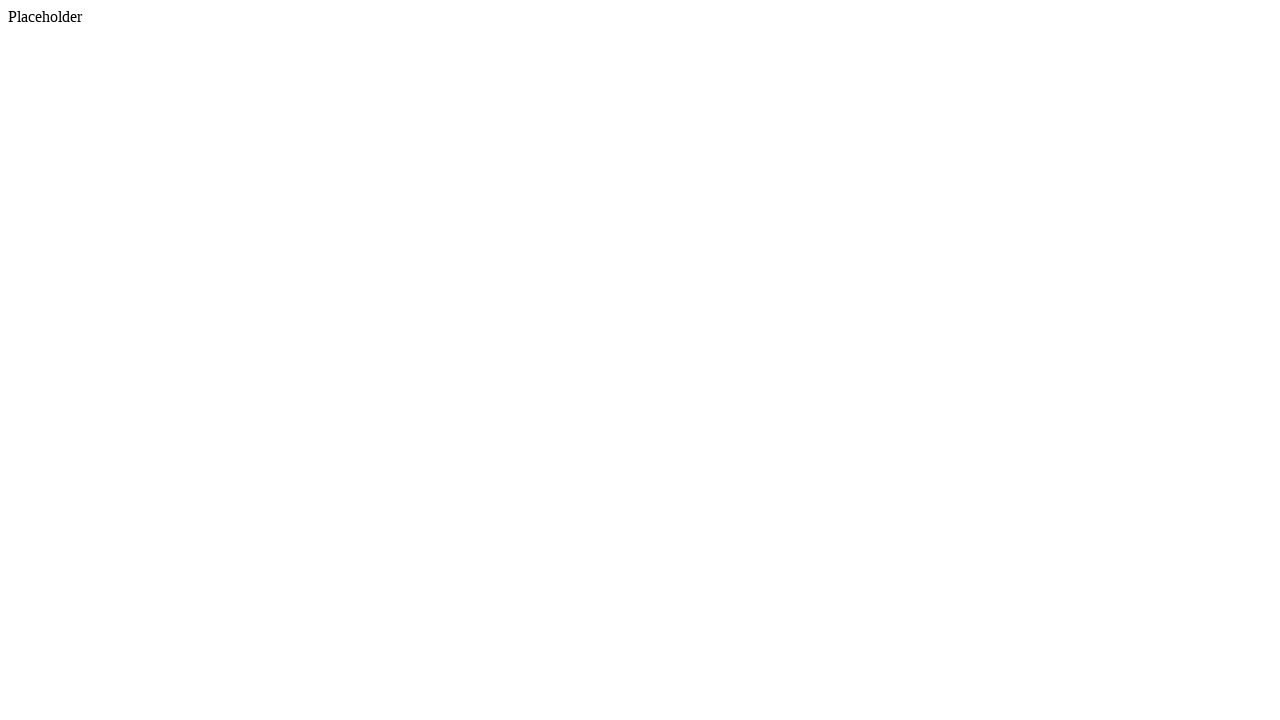

Navigated to Selenium scrolling test page with nested scrolling frames
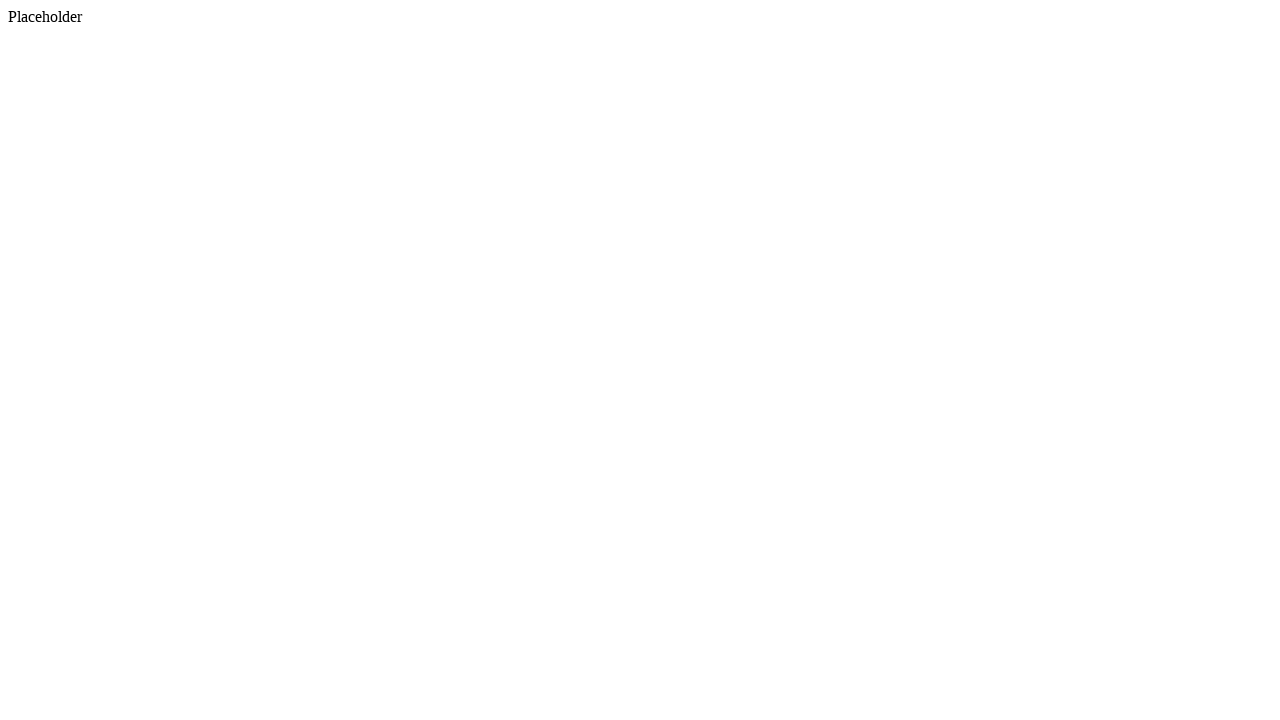

Scrolled page down by 500 pixels using JavaScript
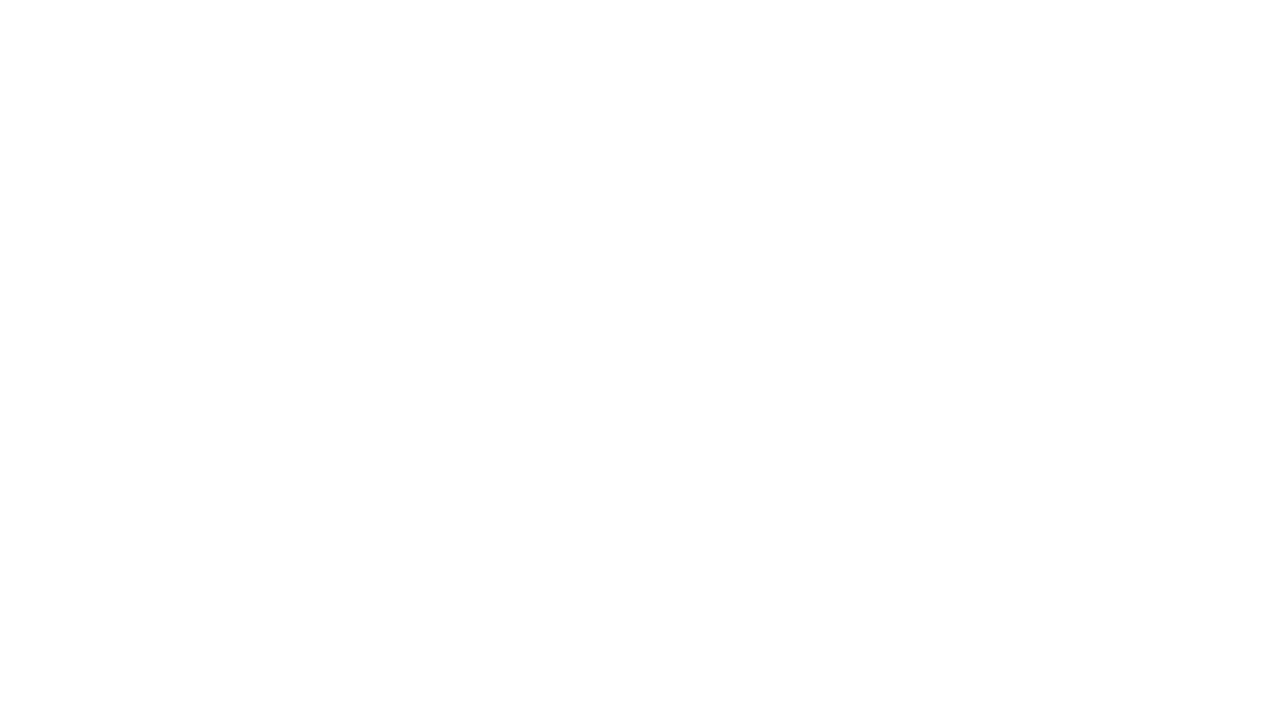

Waited 1 second to observe the scroll effect
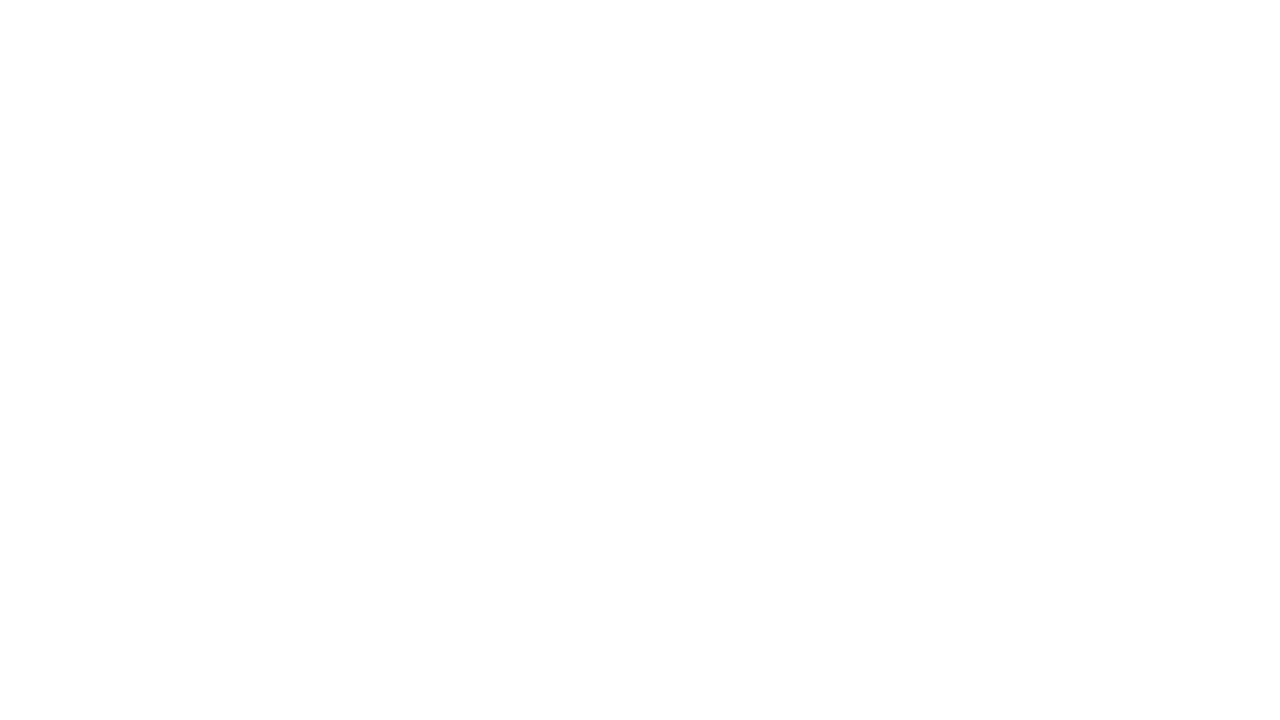

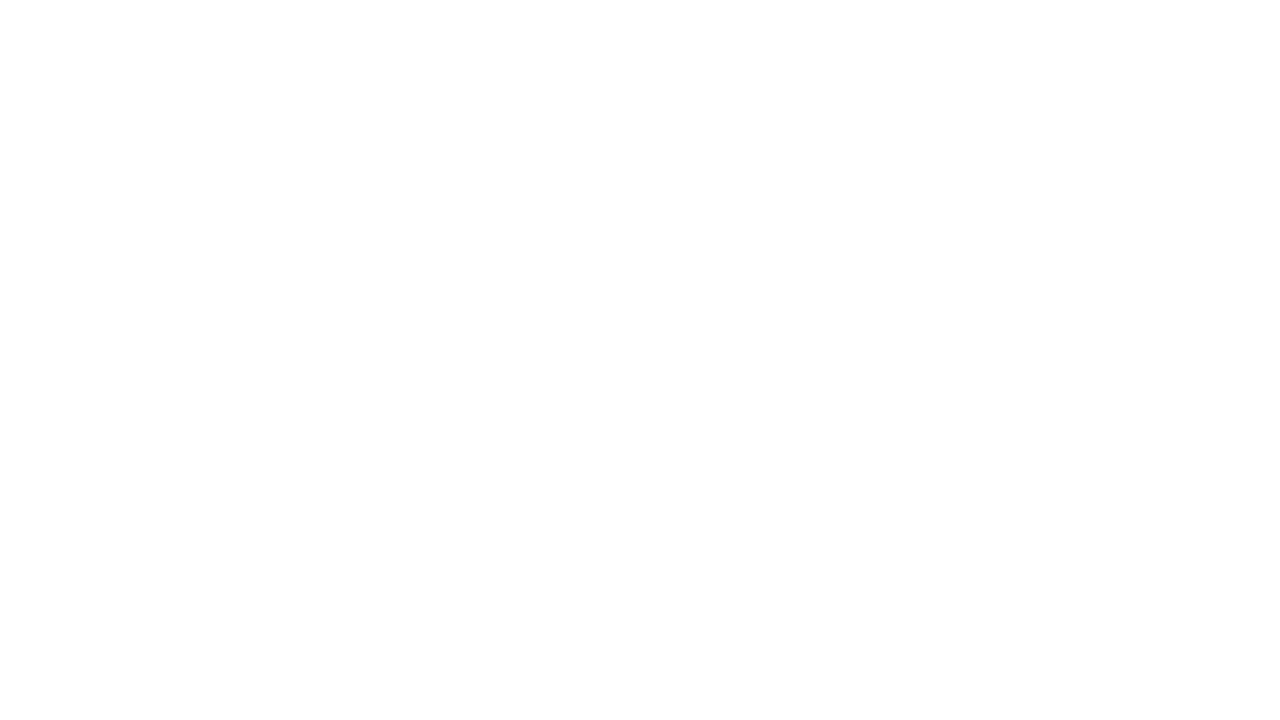